Tests opting out of A/B tests by first verifying the page shows an A/B test variation, then adding an opt-out cookie, refreshing the page, and confirming the A/B test is disabled.

Starting URL: http://the-internet.herokuapp.com/abtest

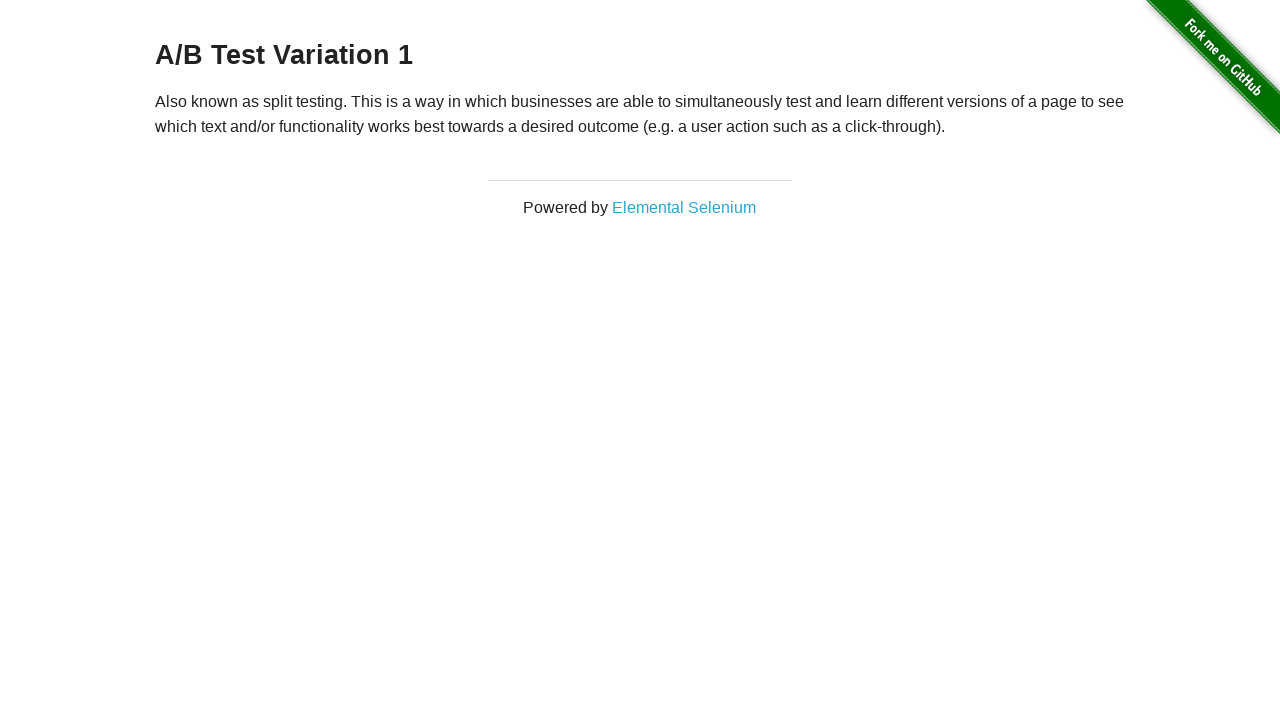

Retrieved initial heading text to verify A/B test variation
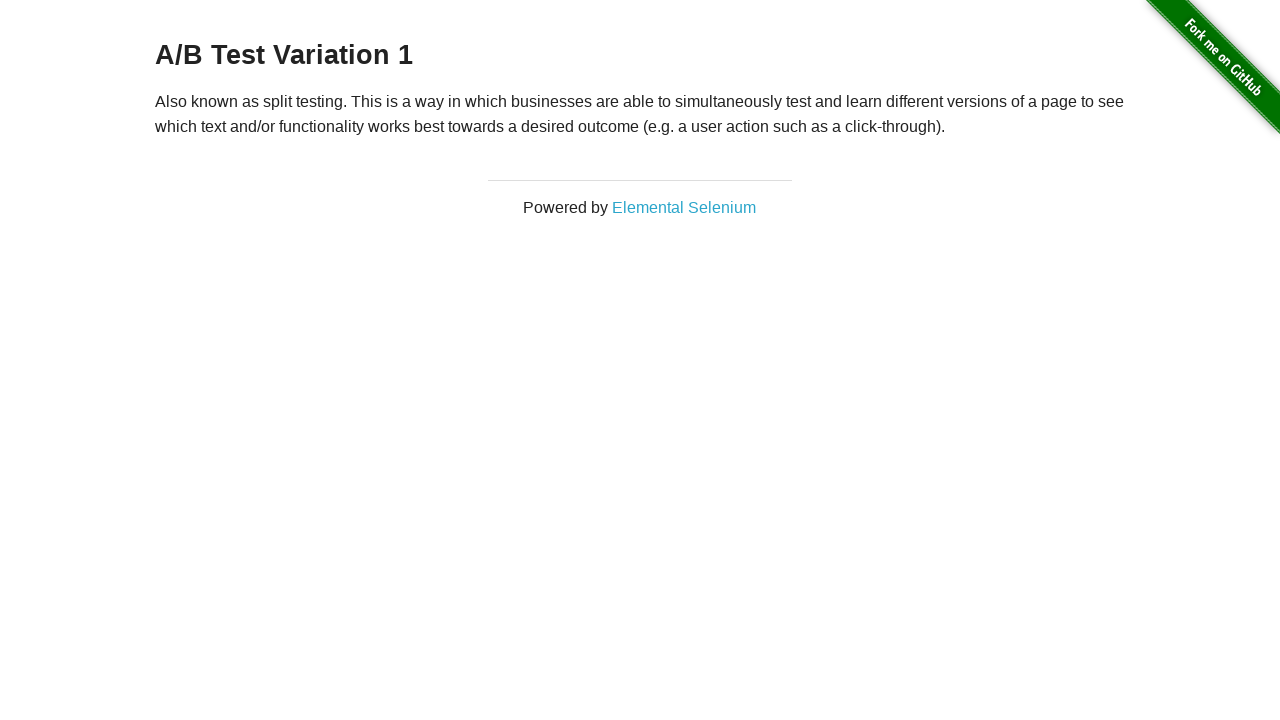

Verified page shows A/B test variation: A/B Test Variation 1
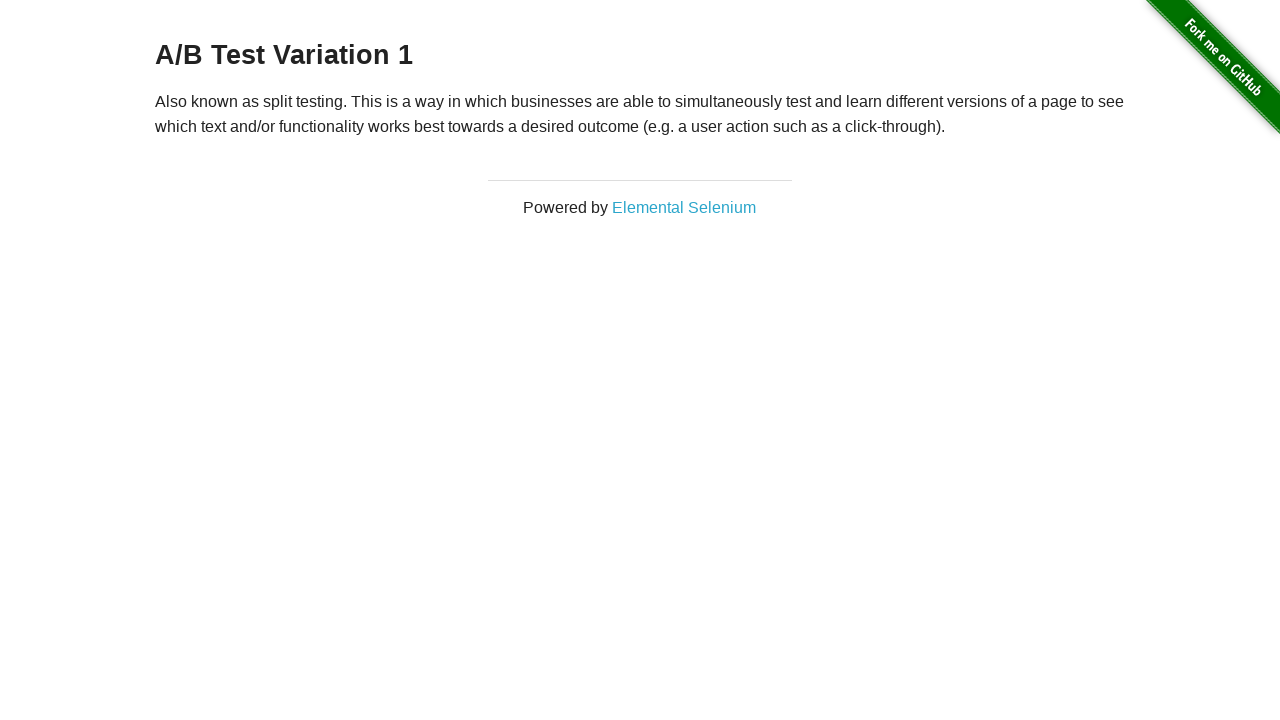

Added optimizelyOptOut cookie to context
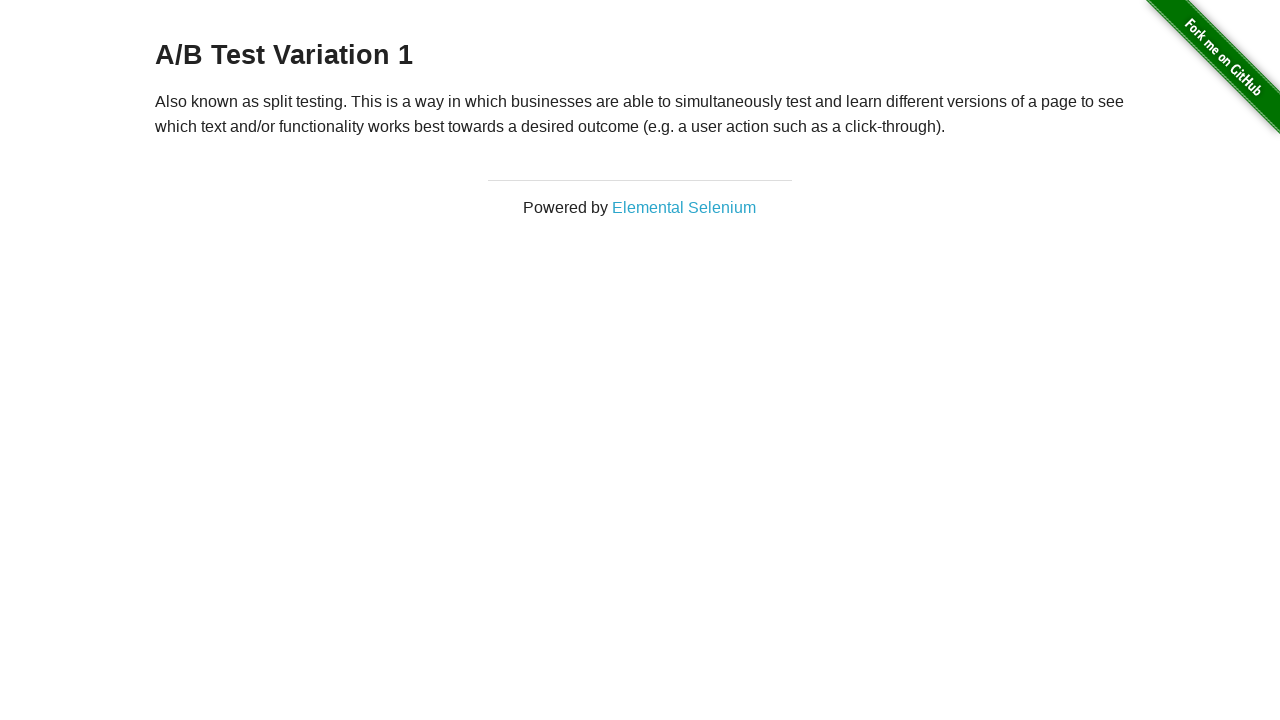

Reloaded page after adding opt-out cookie
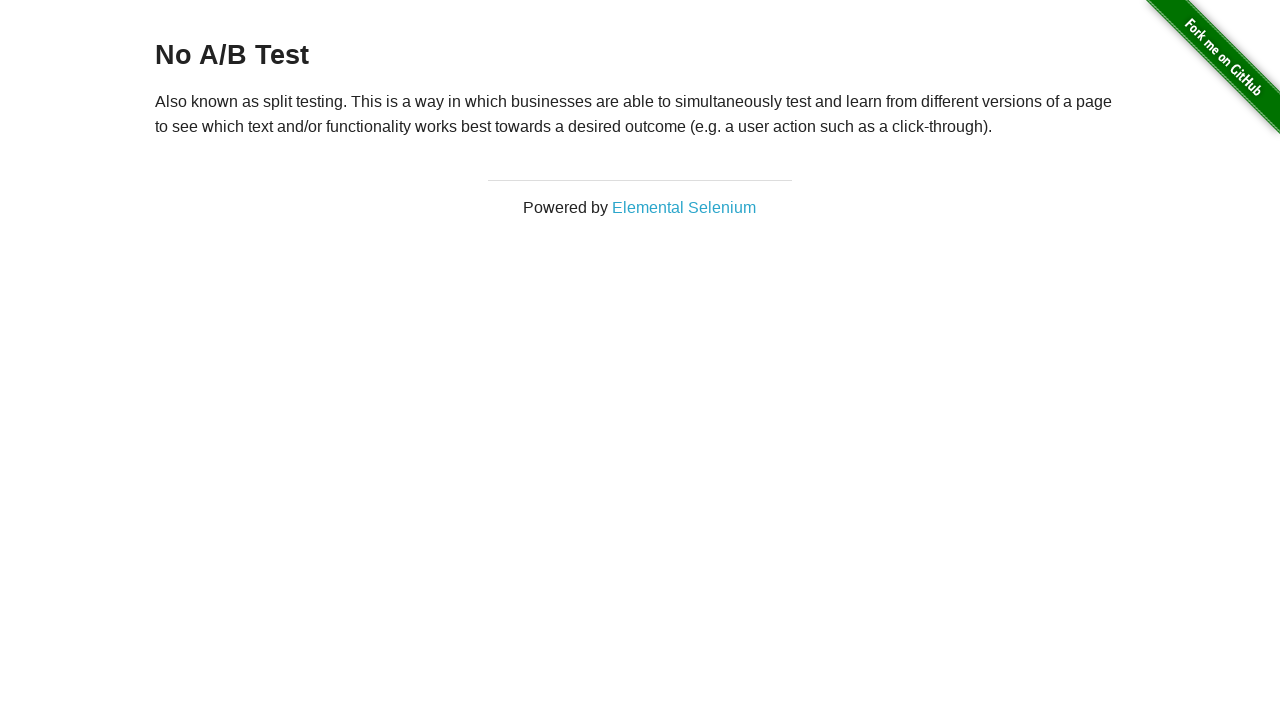

Retrieved heading text after page reload
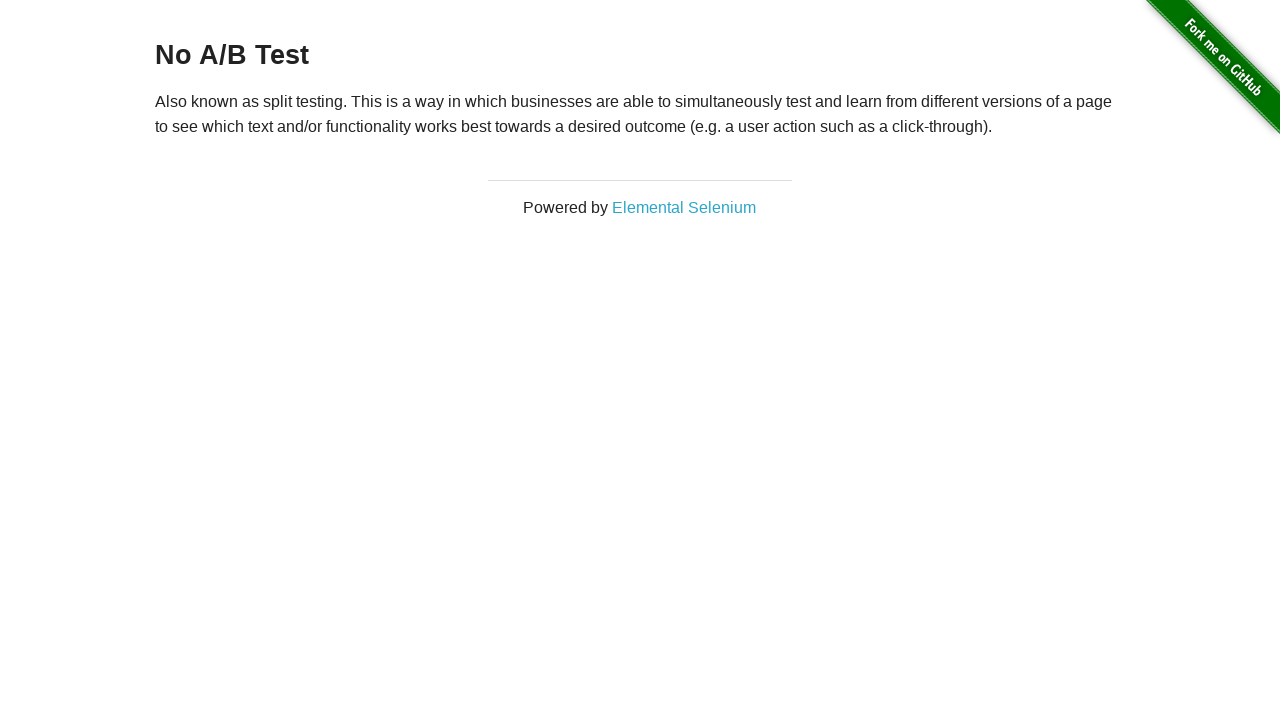

Verified A/B test is disabled with opt-out cookie: heading shows 'No A/B Test'
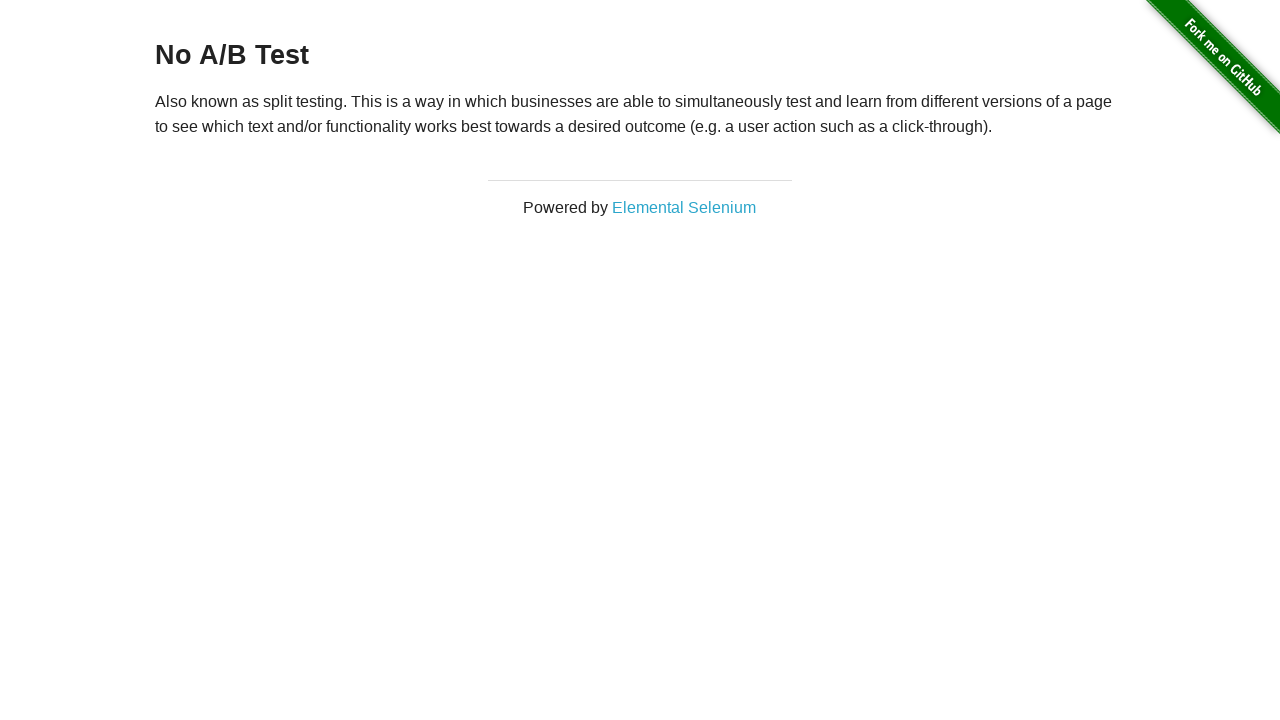

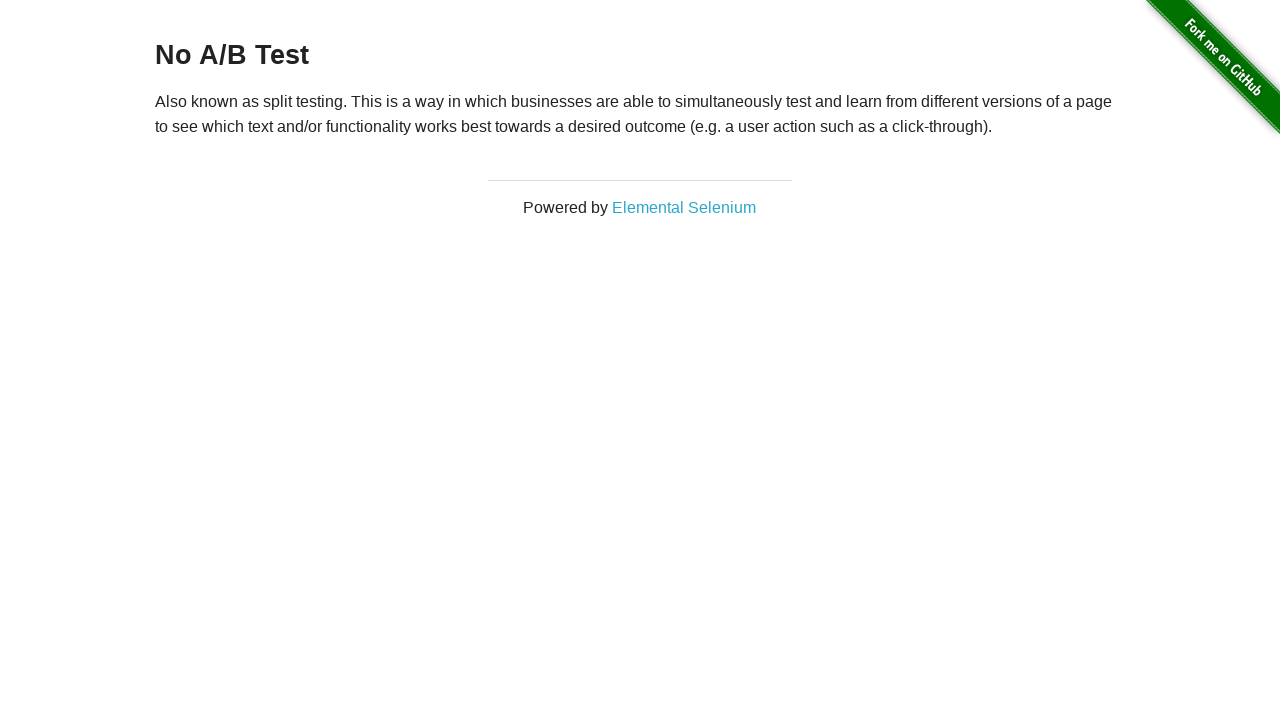